Tests a signature pad by drawing a square shape on the canvas and then clearing it

Starting URL: http://szimek.github.io/signature_pad/

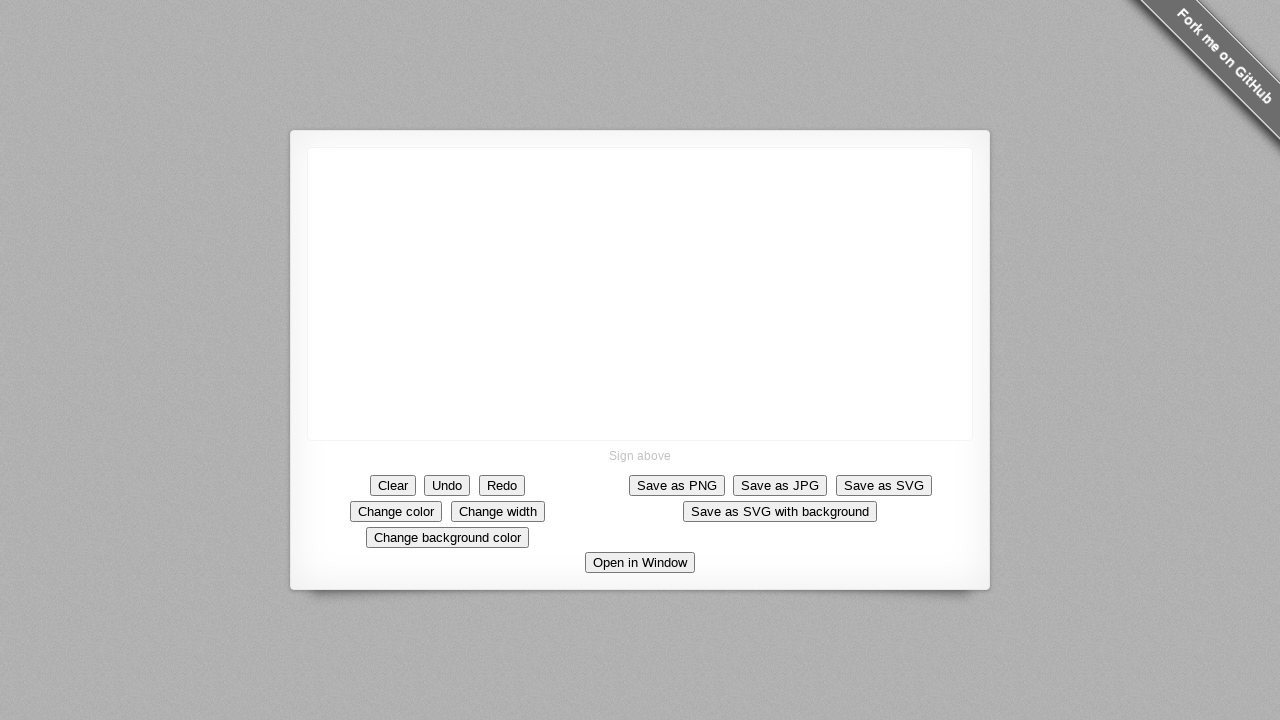

Located the signature pad canvas element
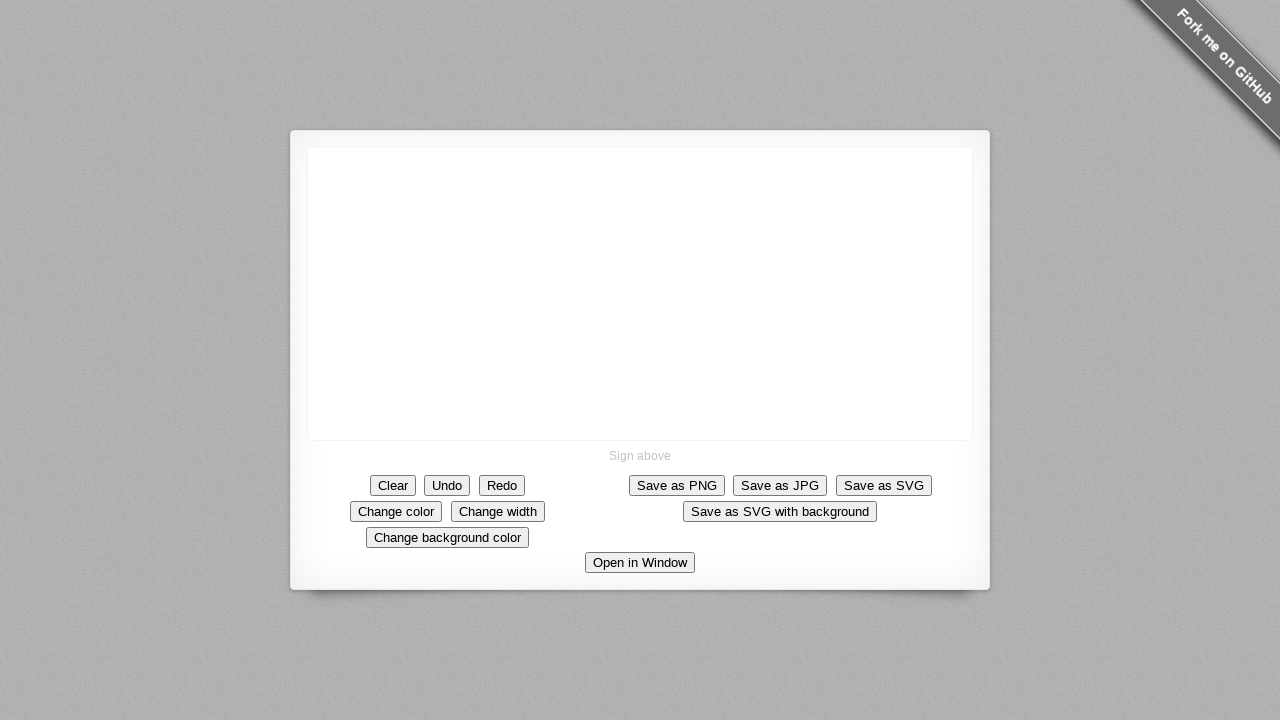

Retrieved canvas bounding box coordinates
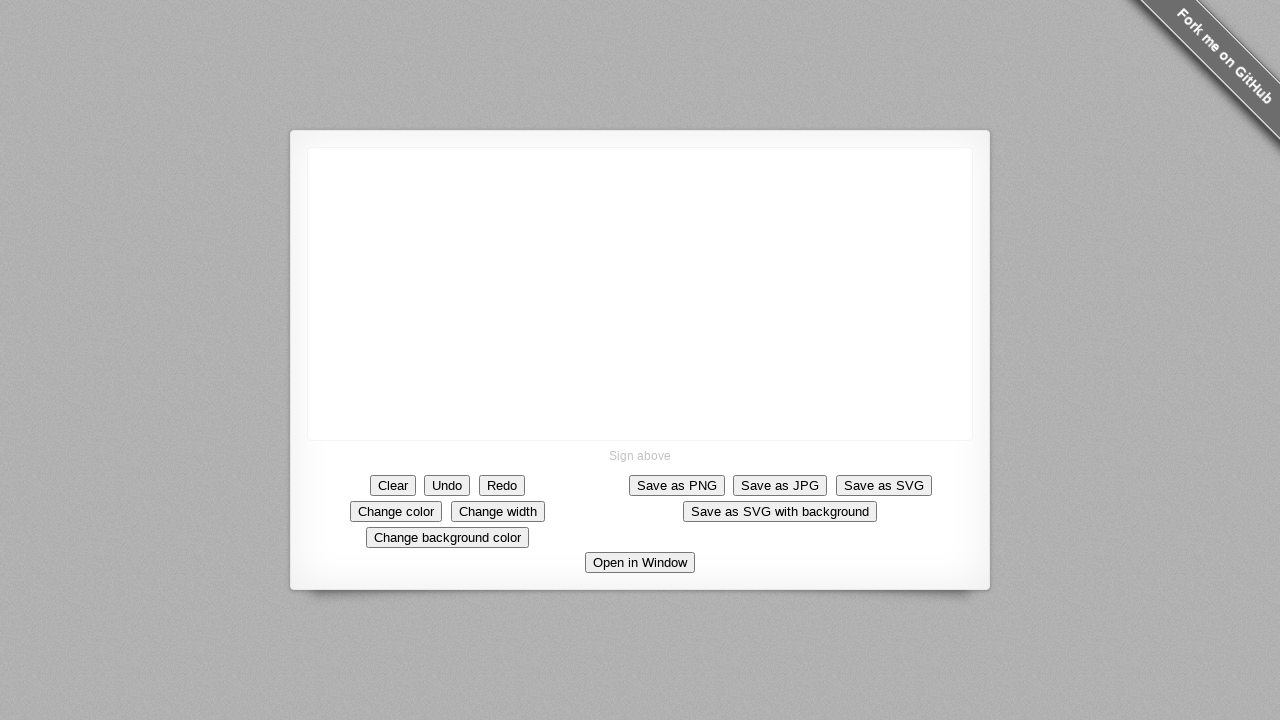

Moved mouse to canvas center to begin drawing at (640, 294)
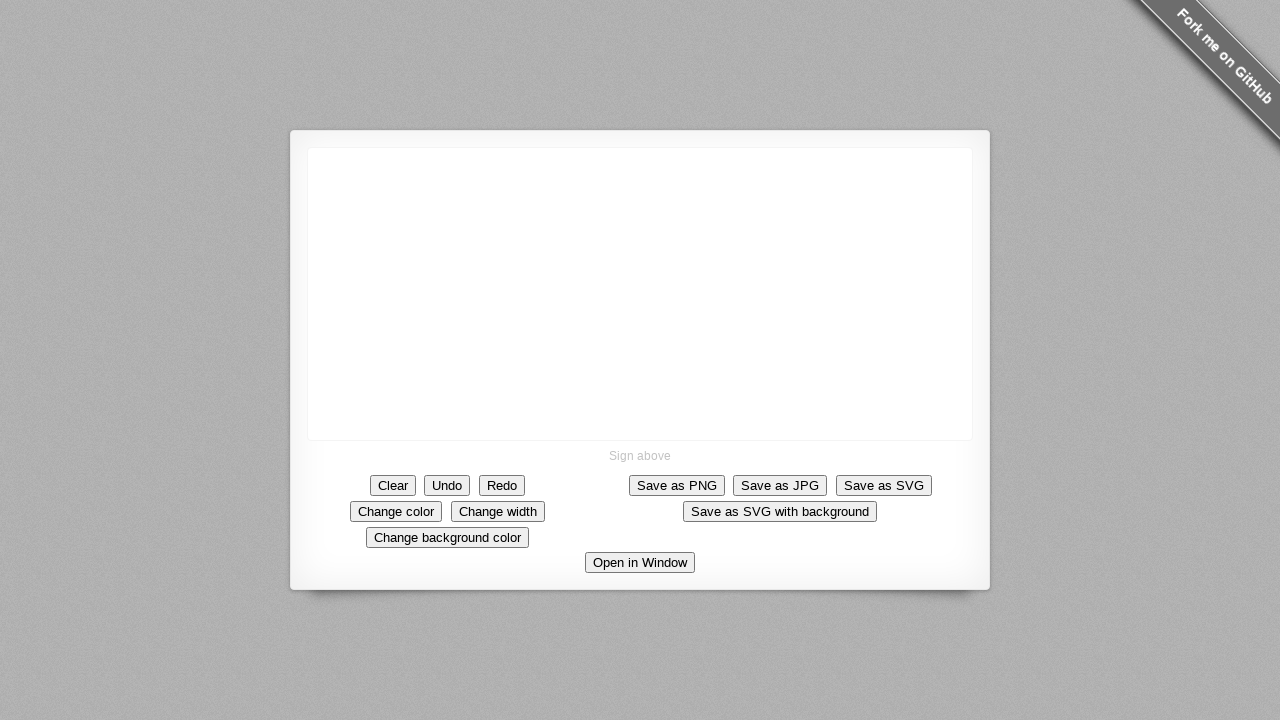

Pressed mouse button down to start drawing at (640, 294)
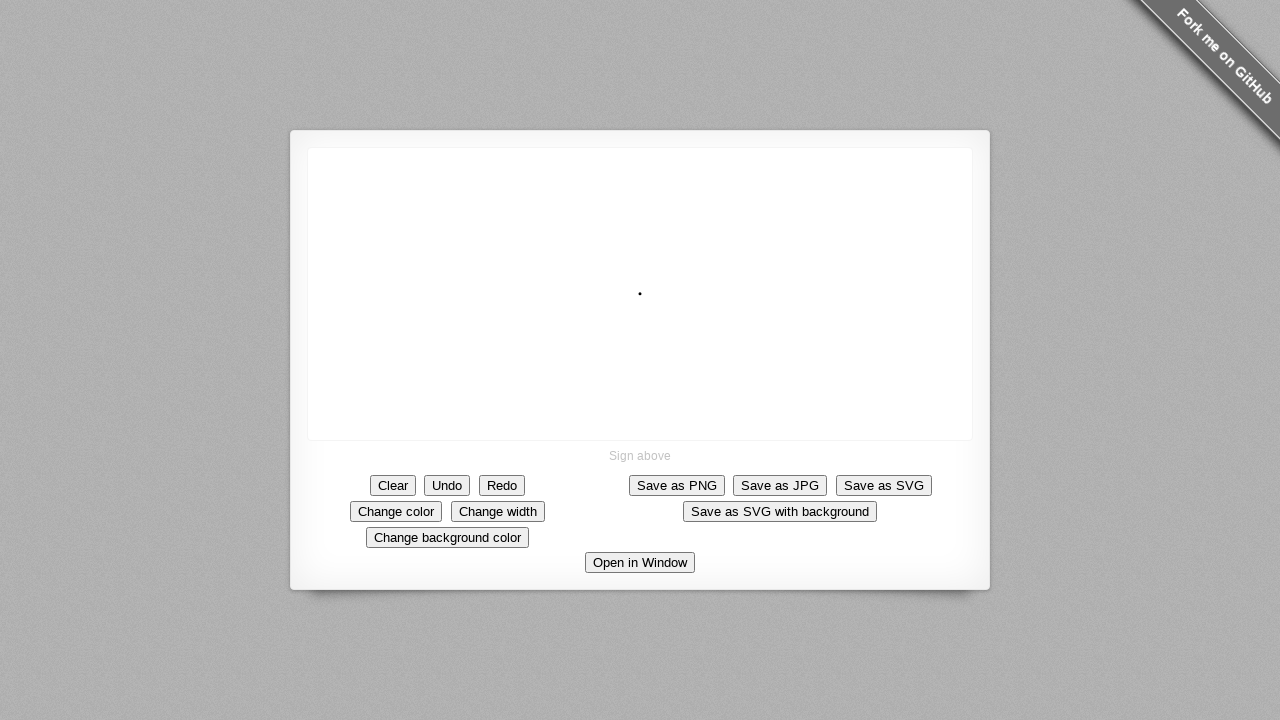

Drew line to the right at (690, 294)
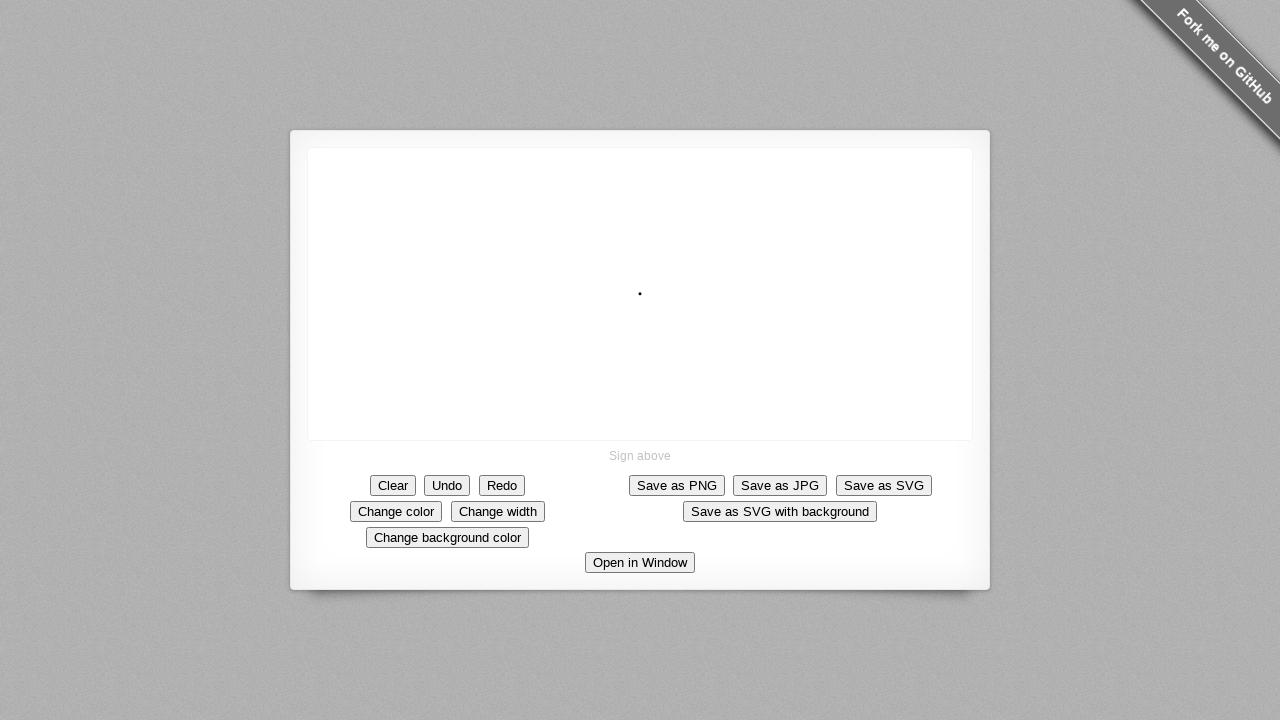

Drew line downward at (690, 344)
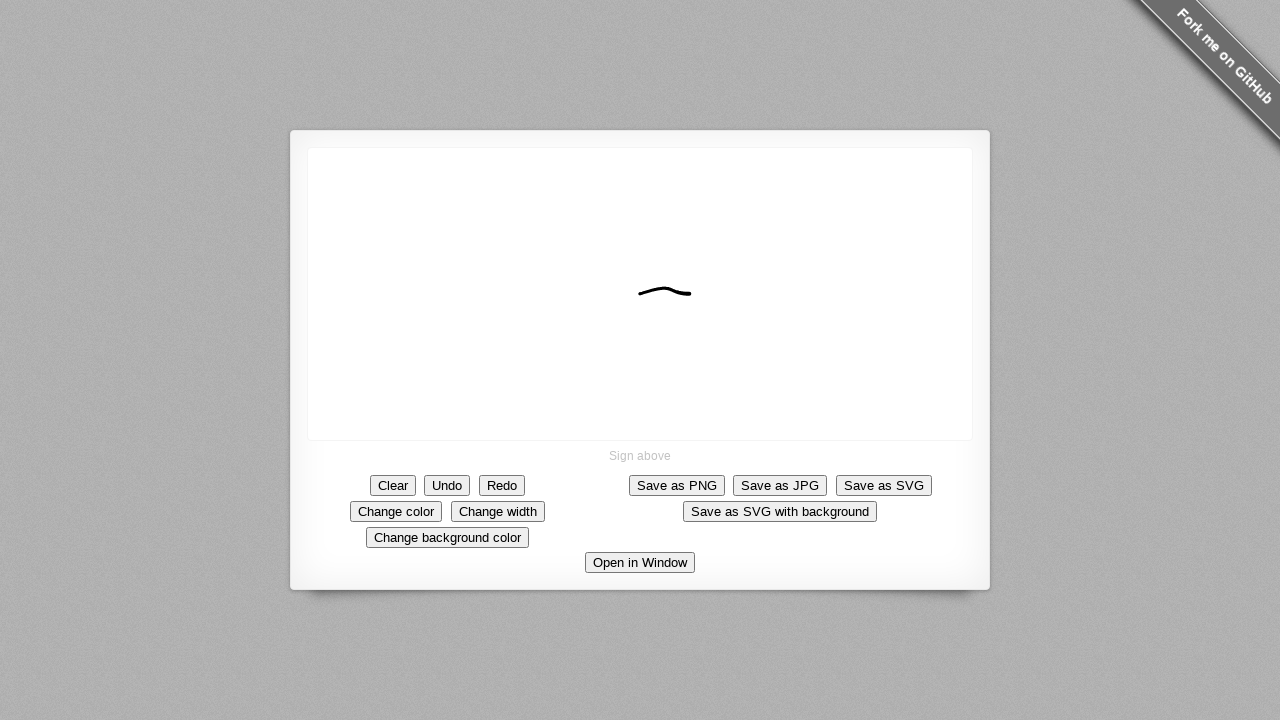

Drew line to the left at (640, 344)
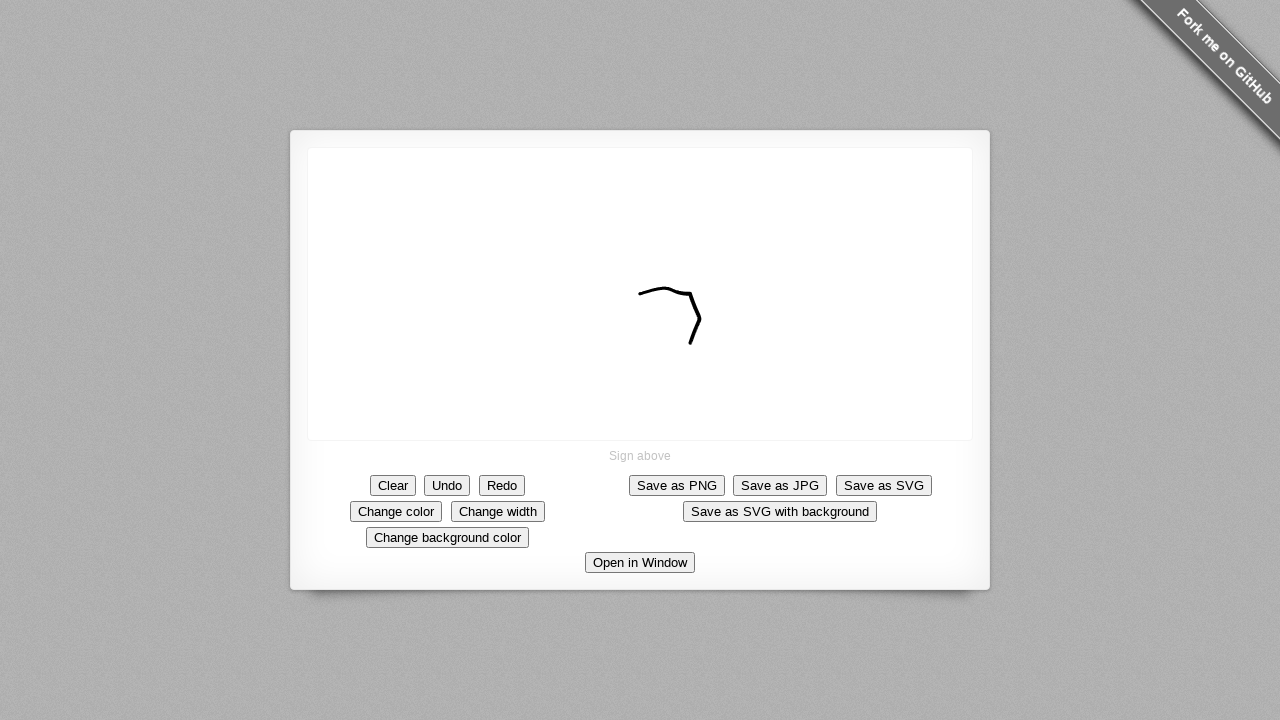

Drew line back to starting point to complete square at (640, 294)
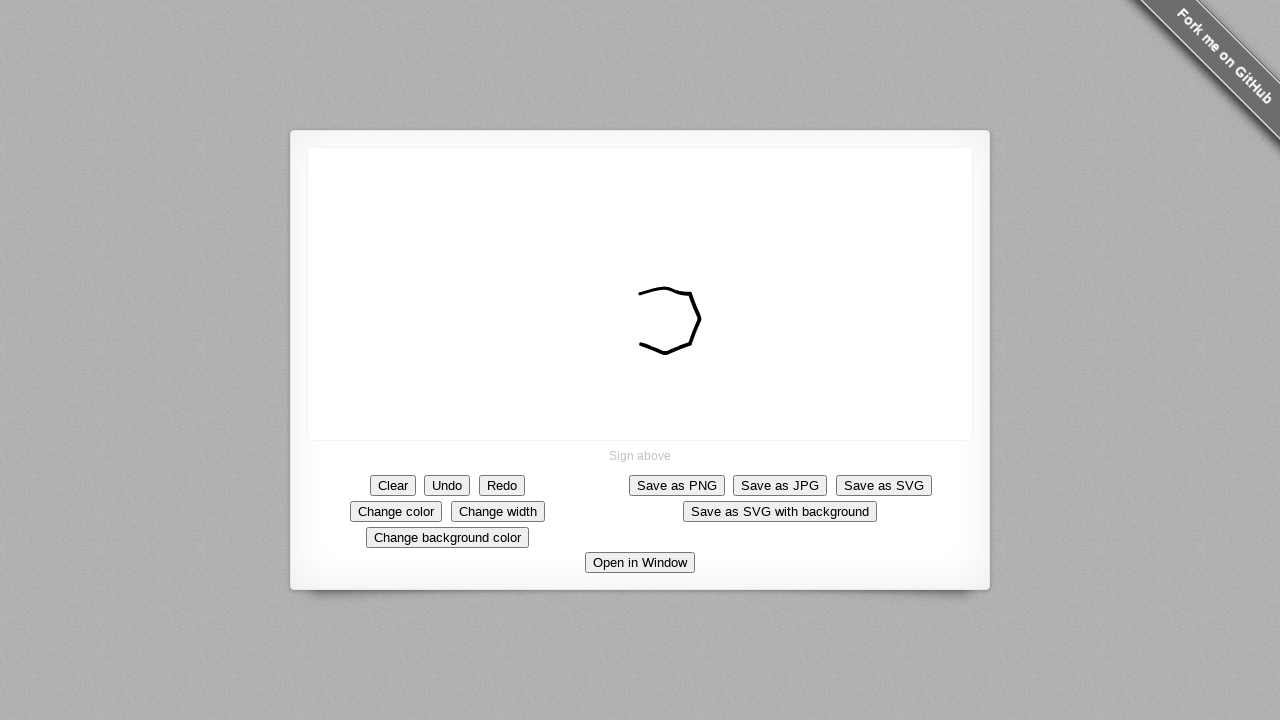

Released mouse button to finish drawing square at (640, 294)
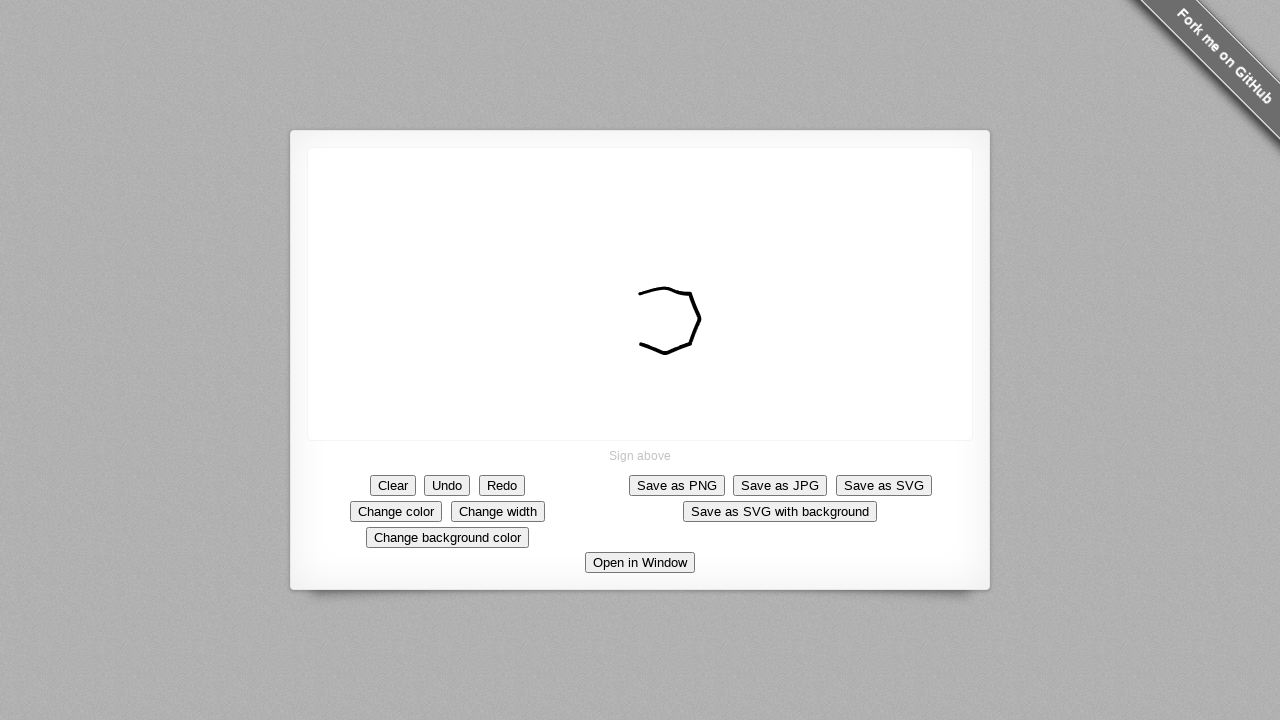

Clicked clear button to remove the drawn square at (393, 485) on xpath=//button[@class='button clear']
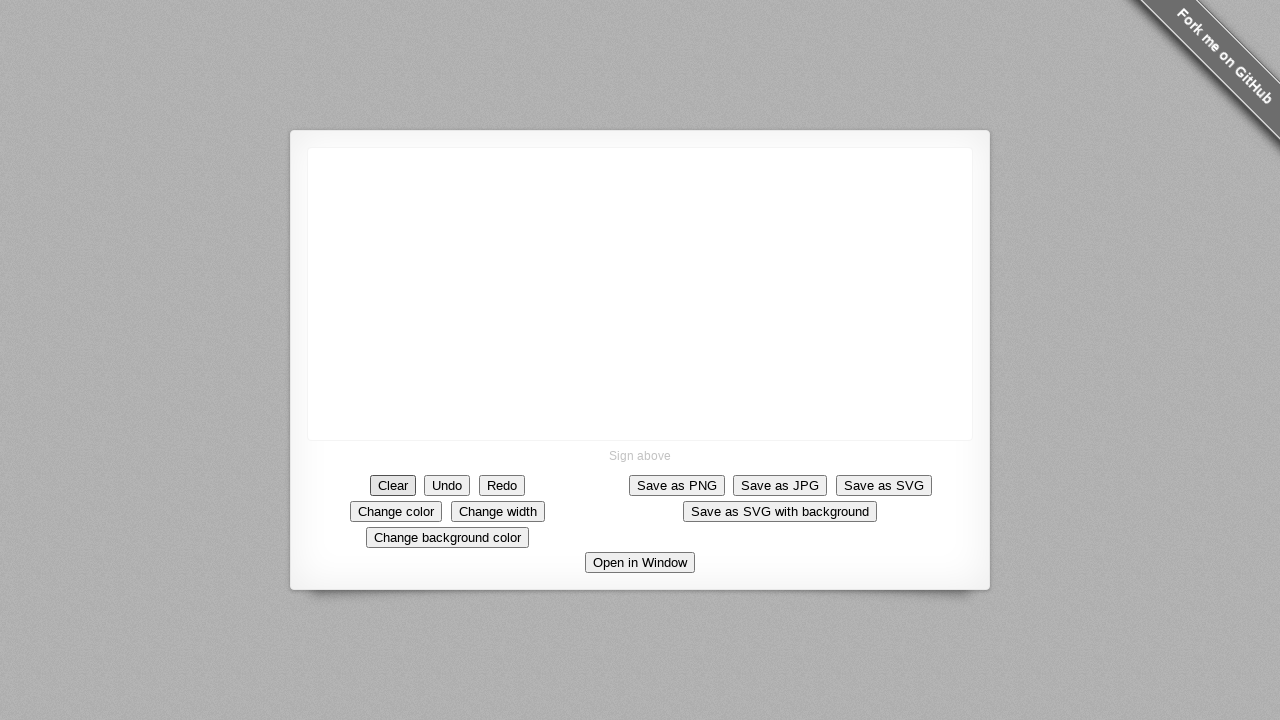

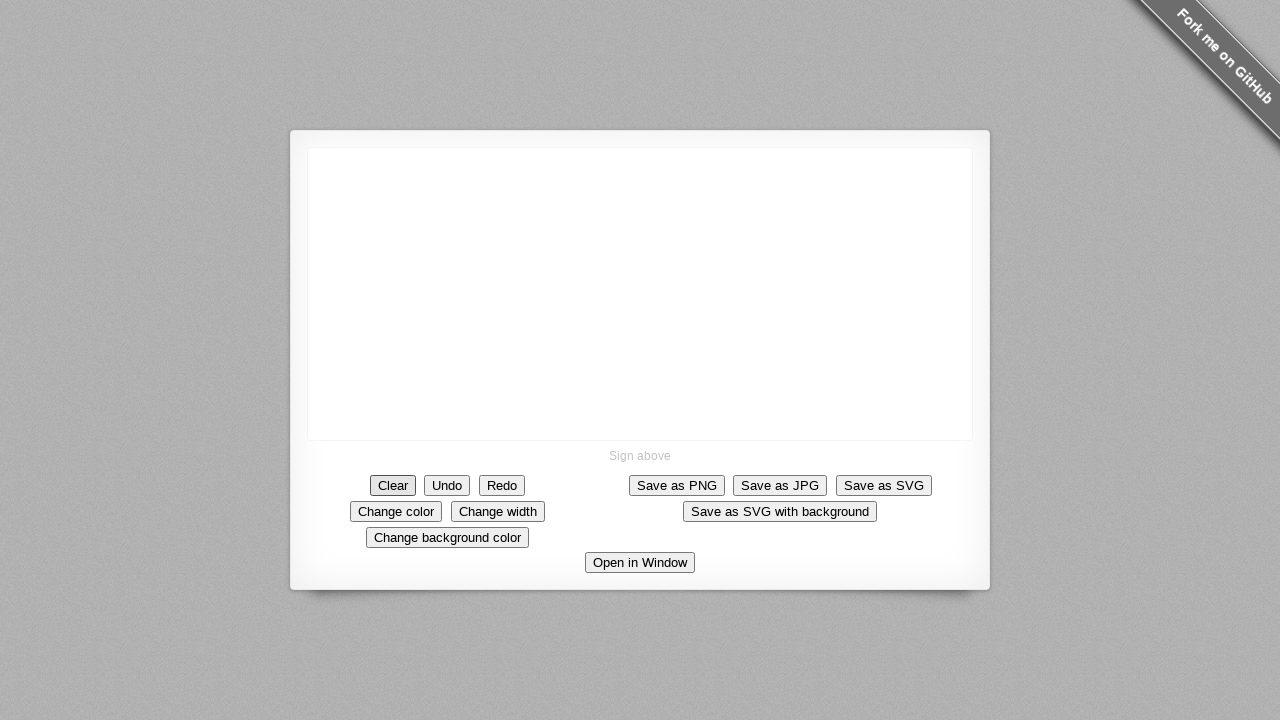